Tests handling a JavaScript prompt dialog by entering text and verifying the entered value is displayed

Starting URL: https://the-internet.herokuapp.com/javascript_alerts

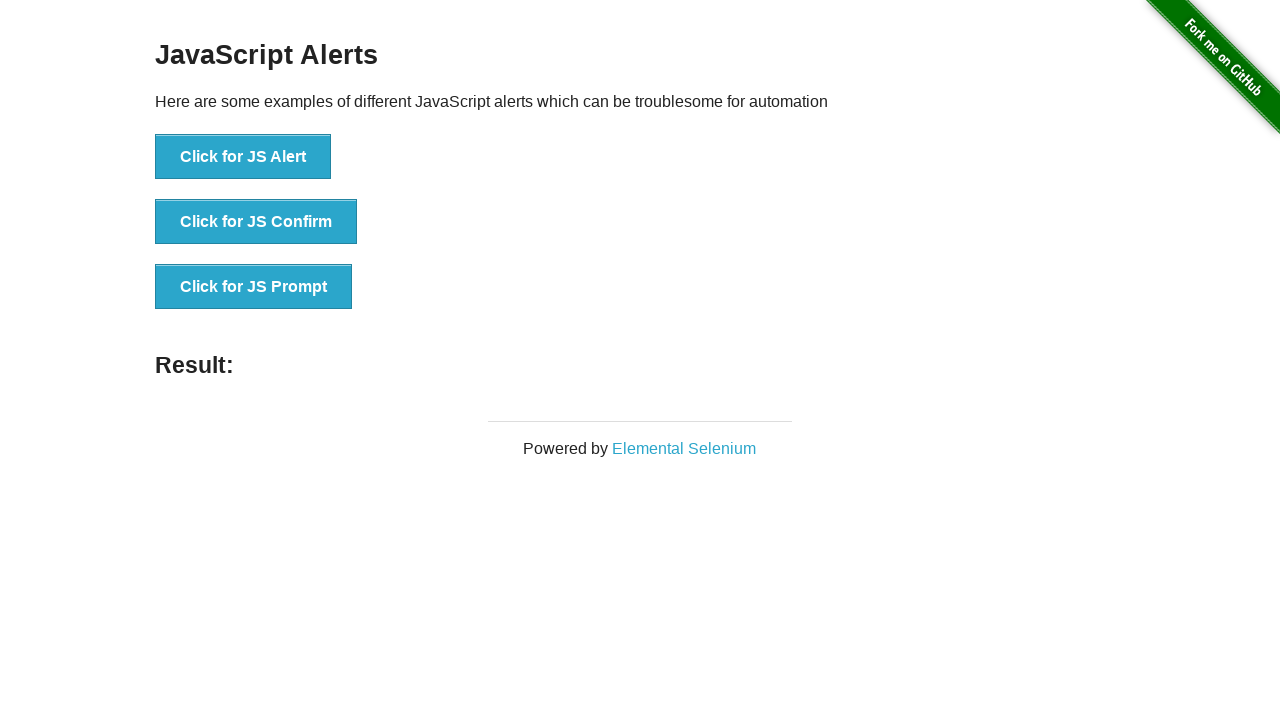

Set up dialog handler to accept JS prompt with text 'Hello Playwright!'
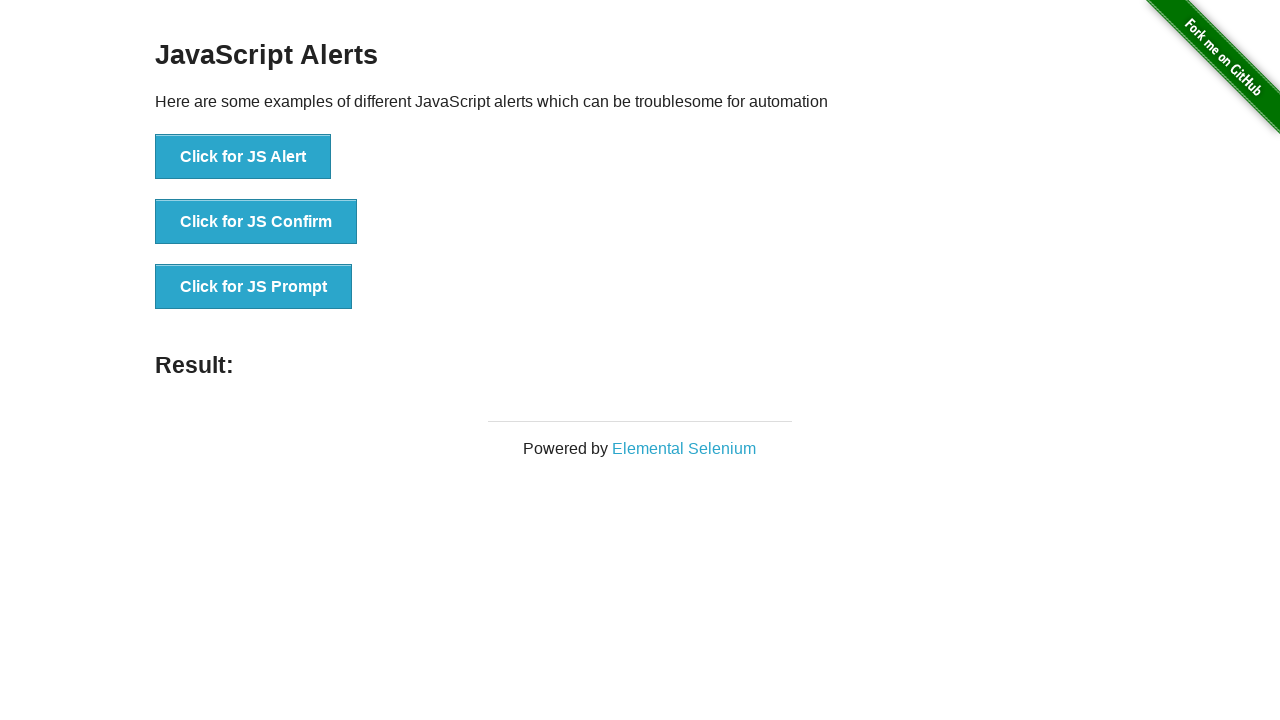

Clicked the 'Click for JS Prompt' button at (254, 287) on button:has-text('Click for JS Prompt')
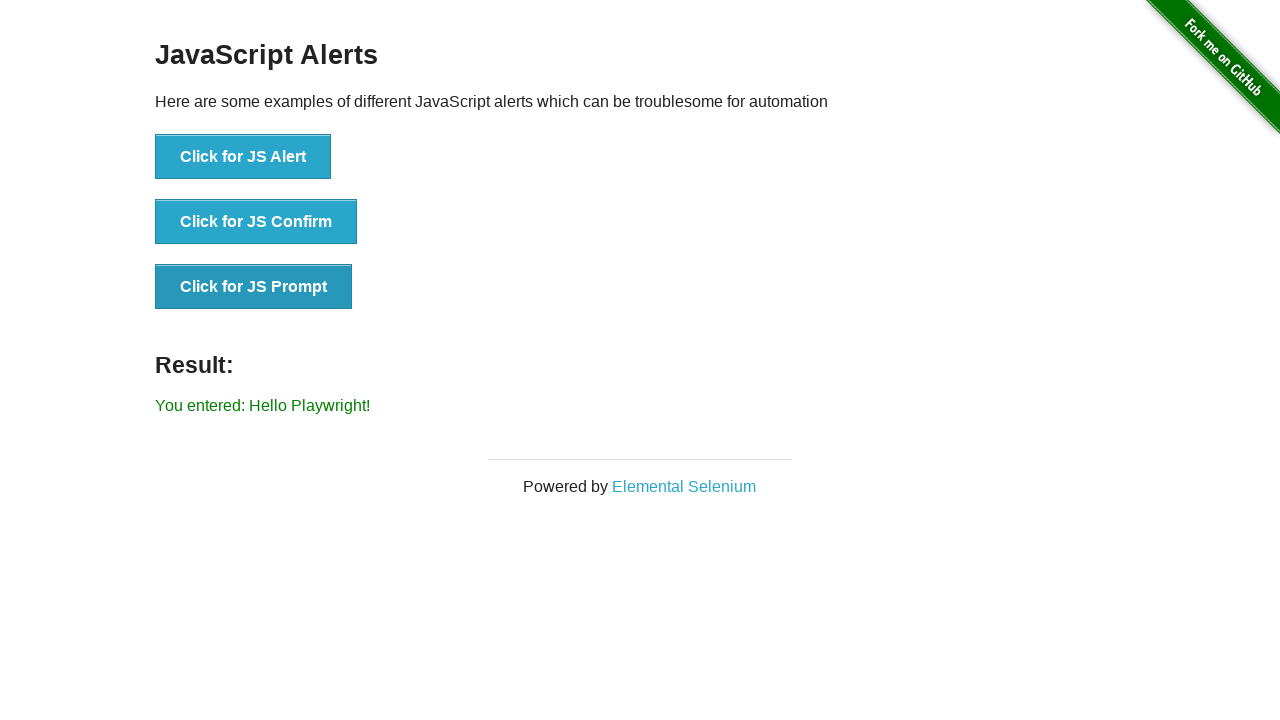

Verified that result text displays 'You entered: Hello Playwright!'
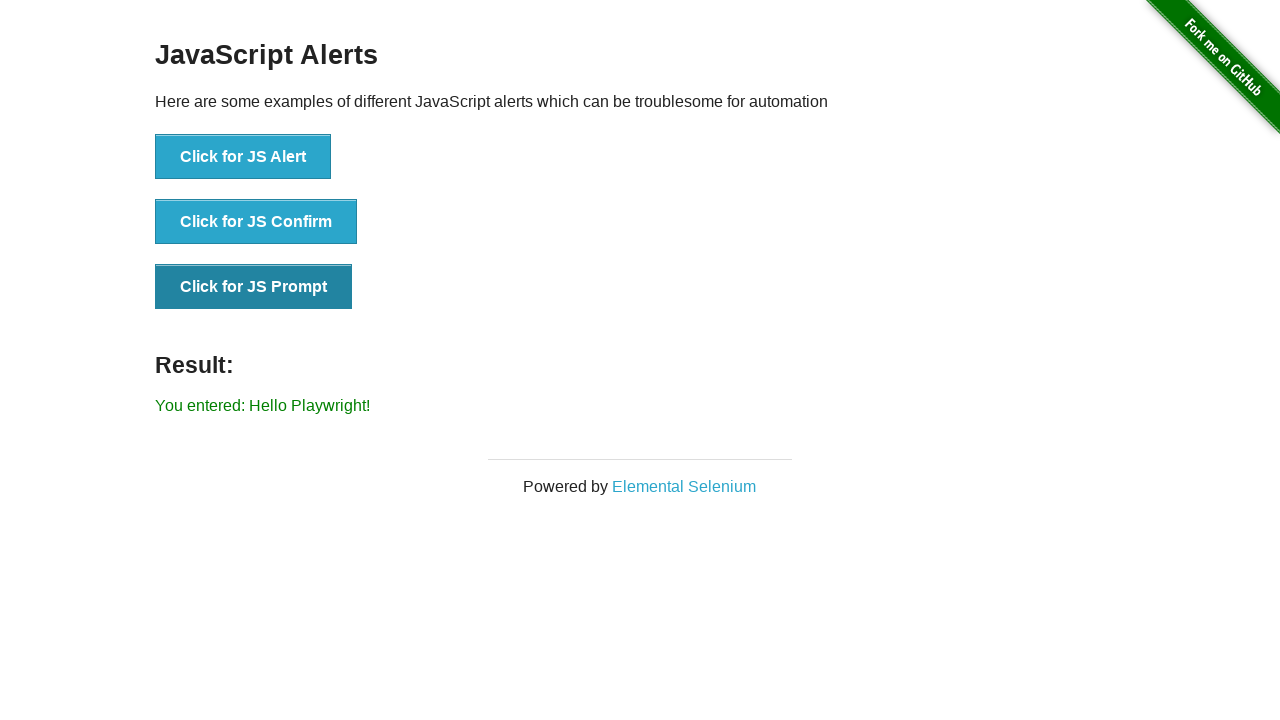

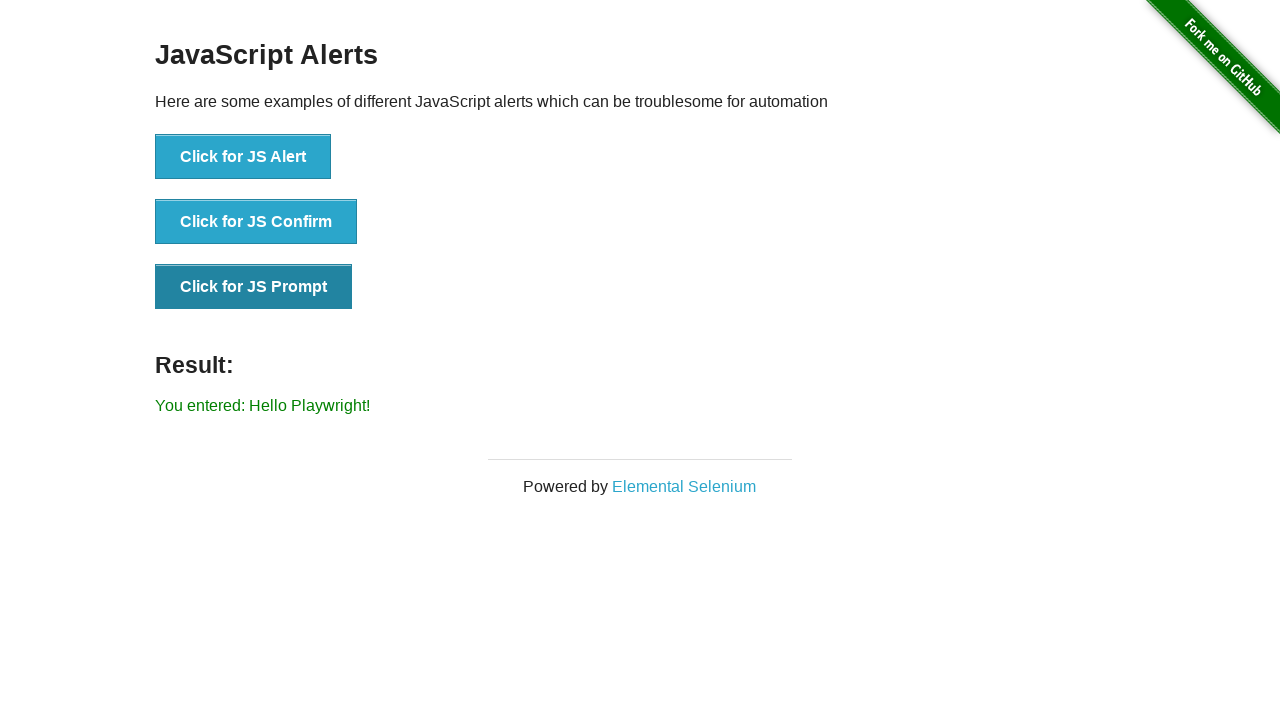